Tests showing a textbox and then hiding it using the Show/Hide buttons

Starting URL: https://rahulshettyacademy.com/AutomationPractice/

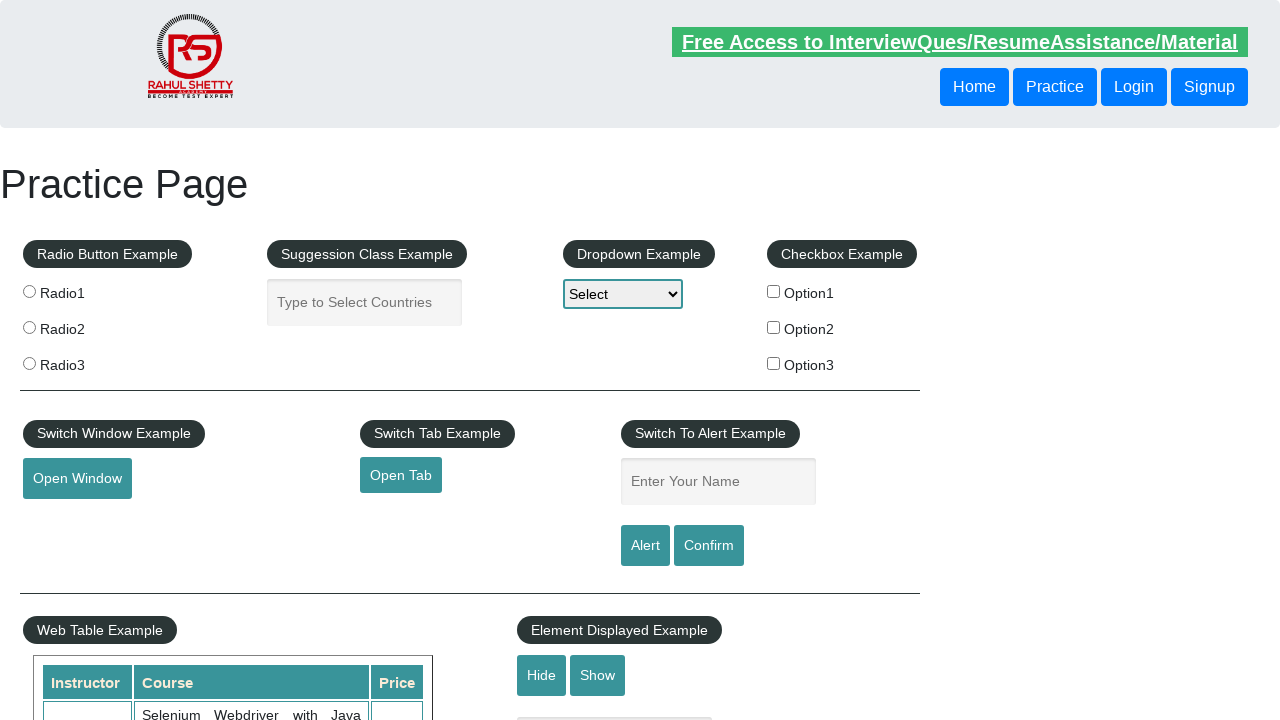

Clicked Show button to display the textbox at (598, 675) on #show-textbox
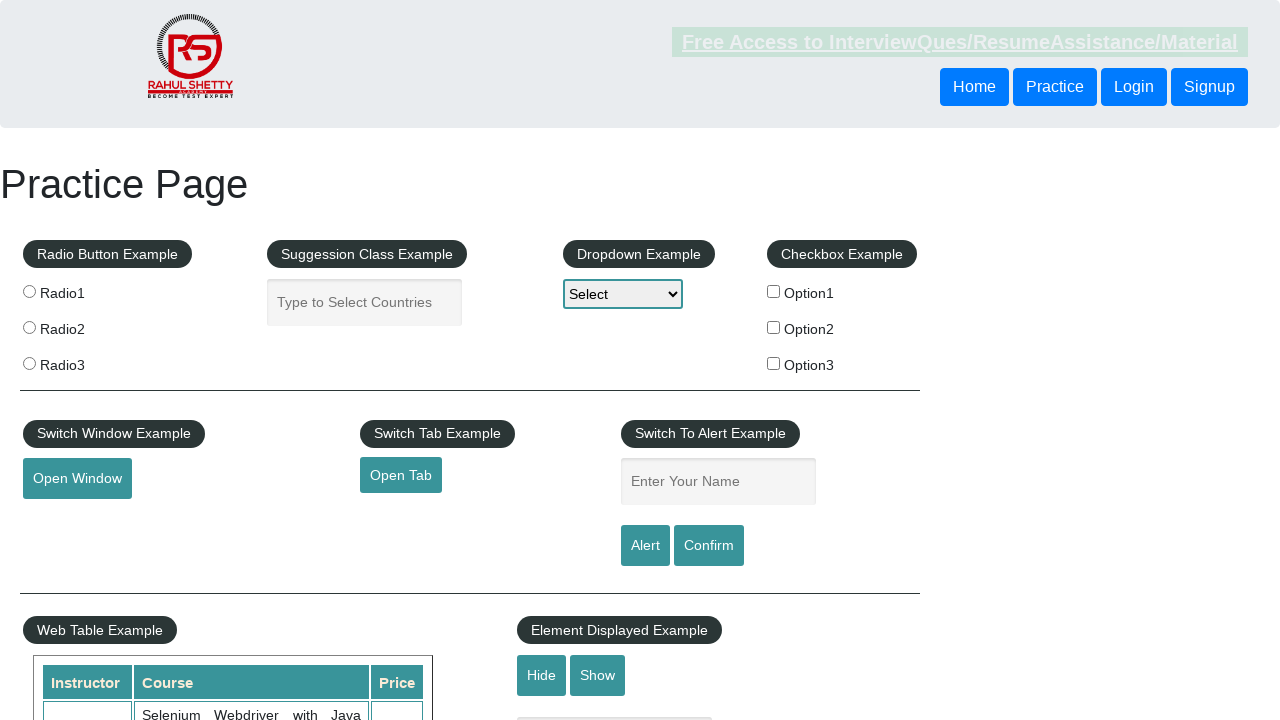

Verified the textbox is visible
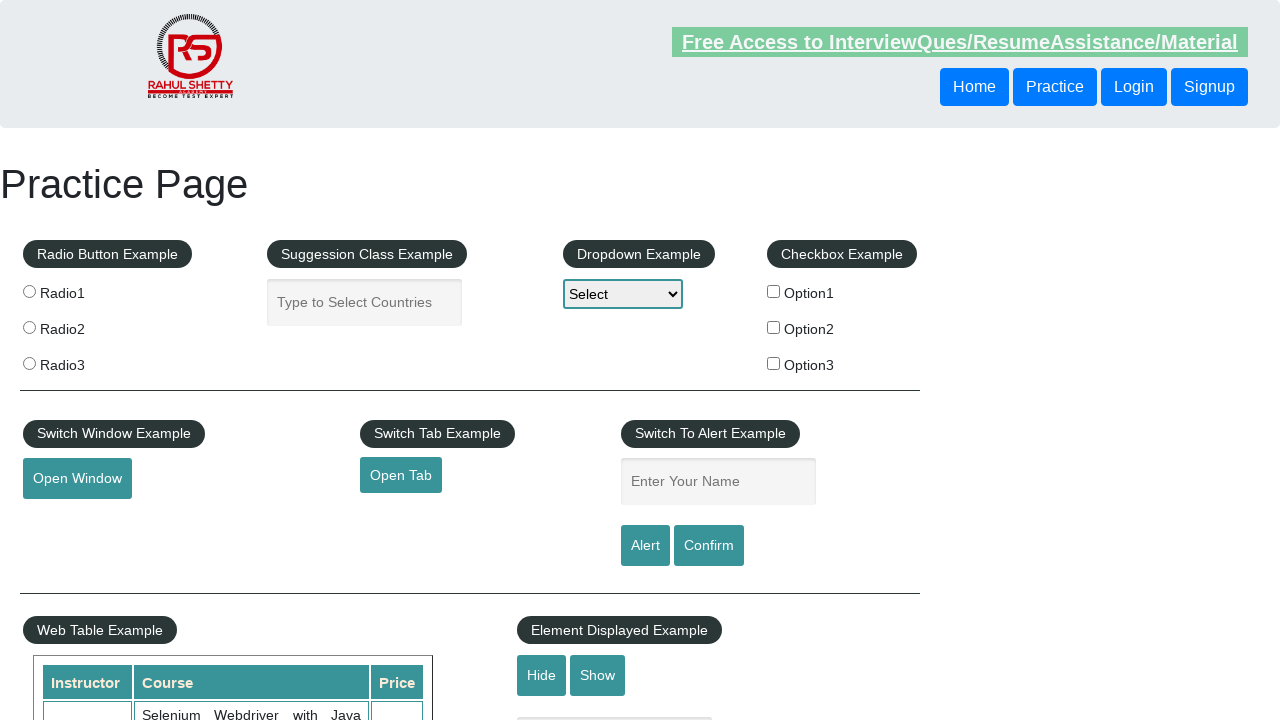

Clicked Hide button to hide the textbox at (542, 675) on #hide-textbox
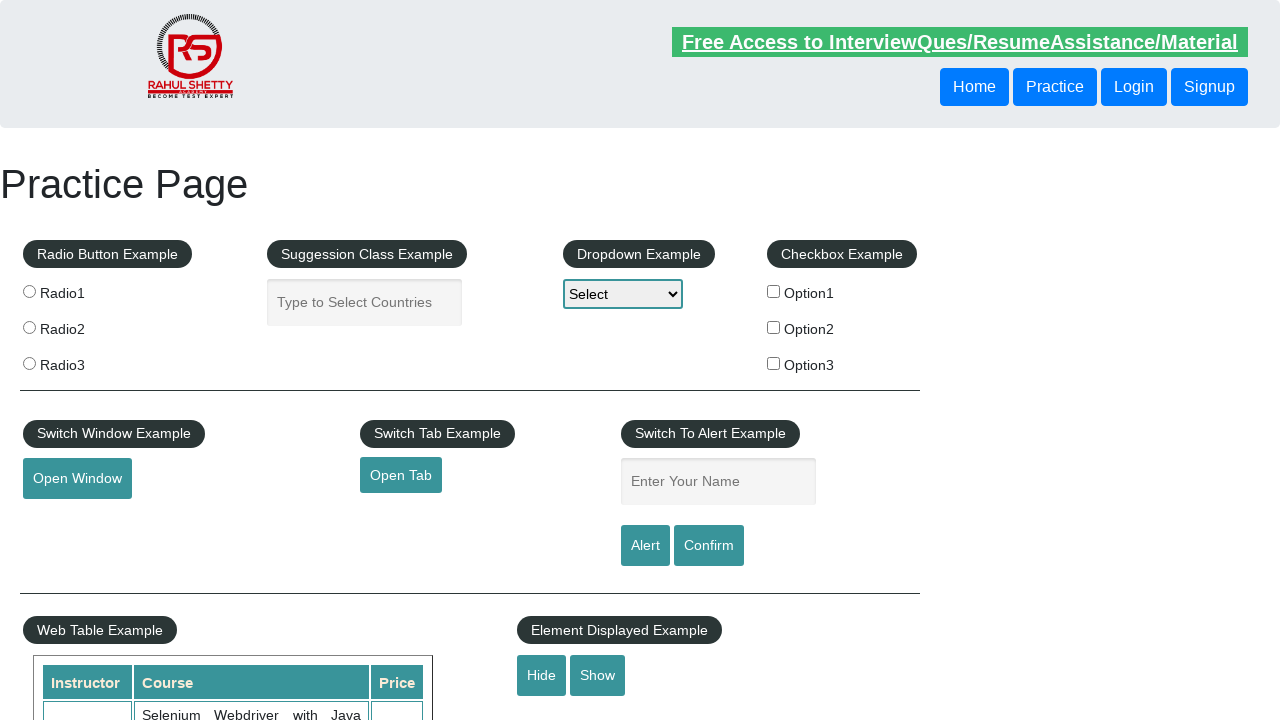

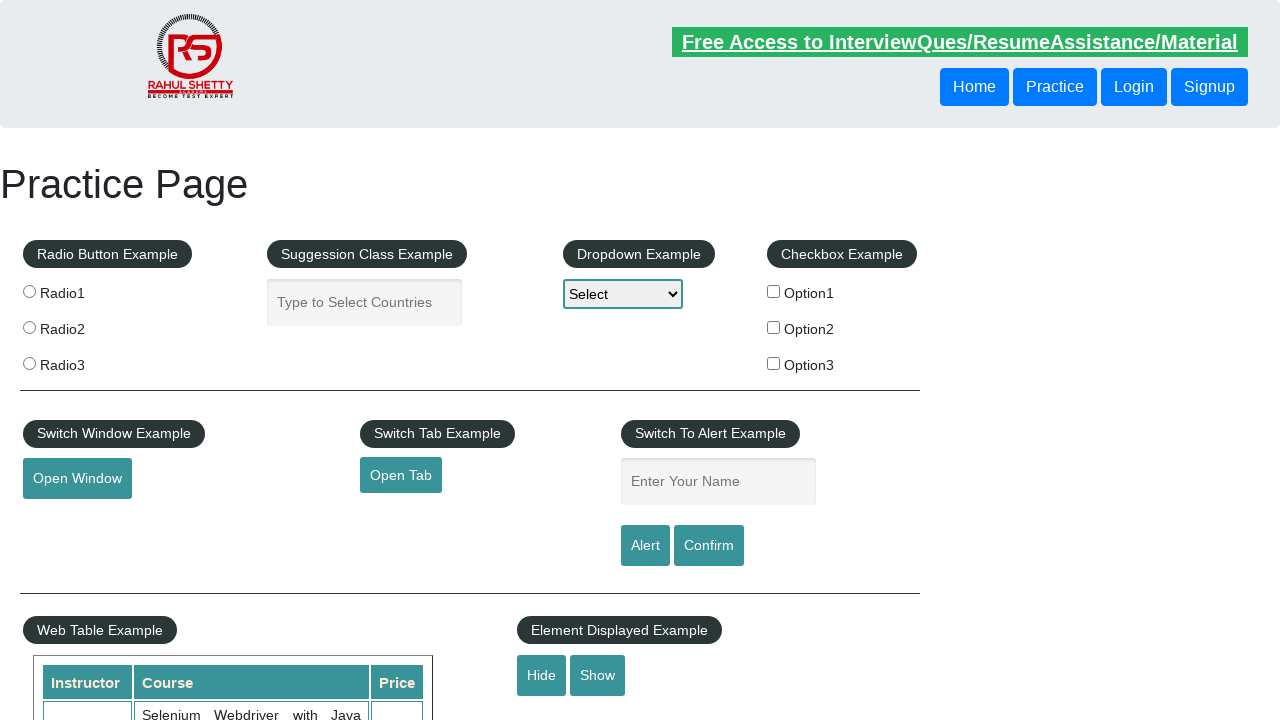